Tests element visibility by verifying a textbox is visible, clicking hide button, and confirming the element becomes hidden.

Starting URL: https://rahulshettyacademy.com/AutomationPractice/

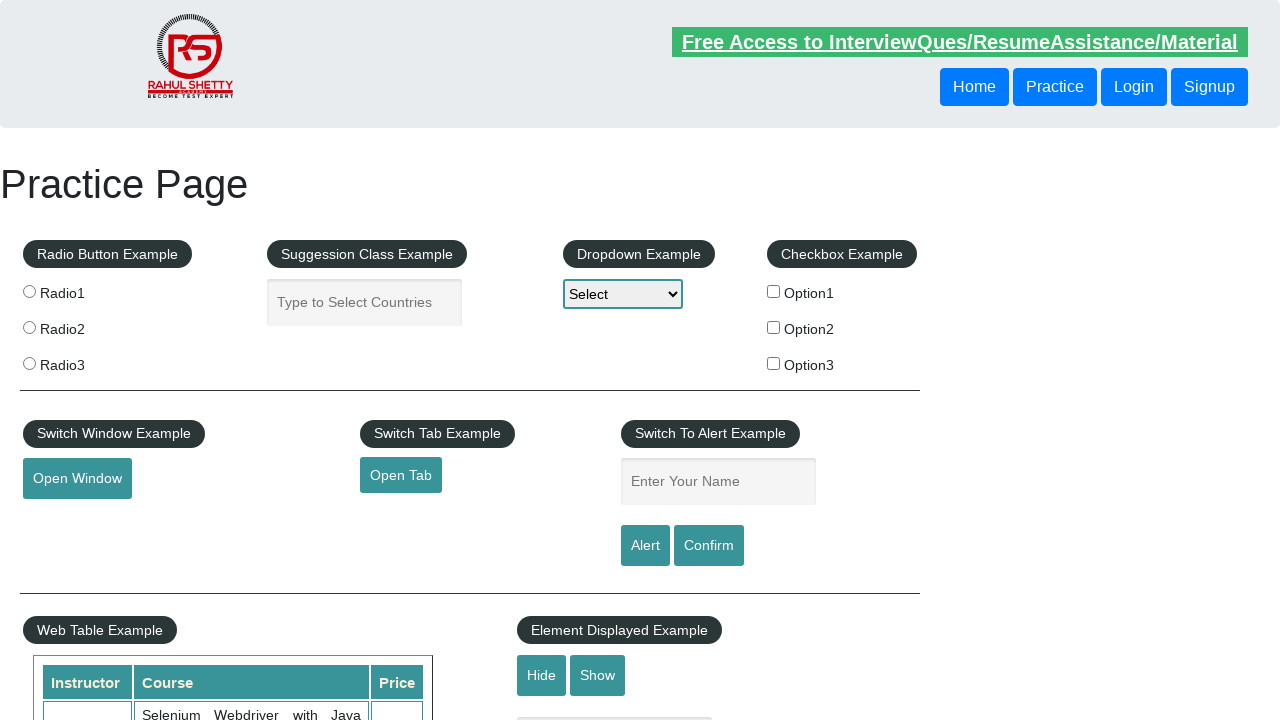

Verified textbox with placeholder 'Hide/Show Example' is initially visible
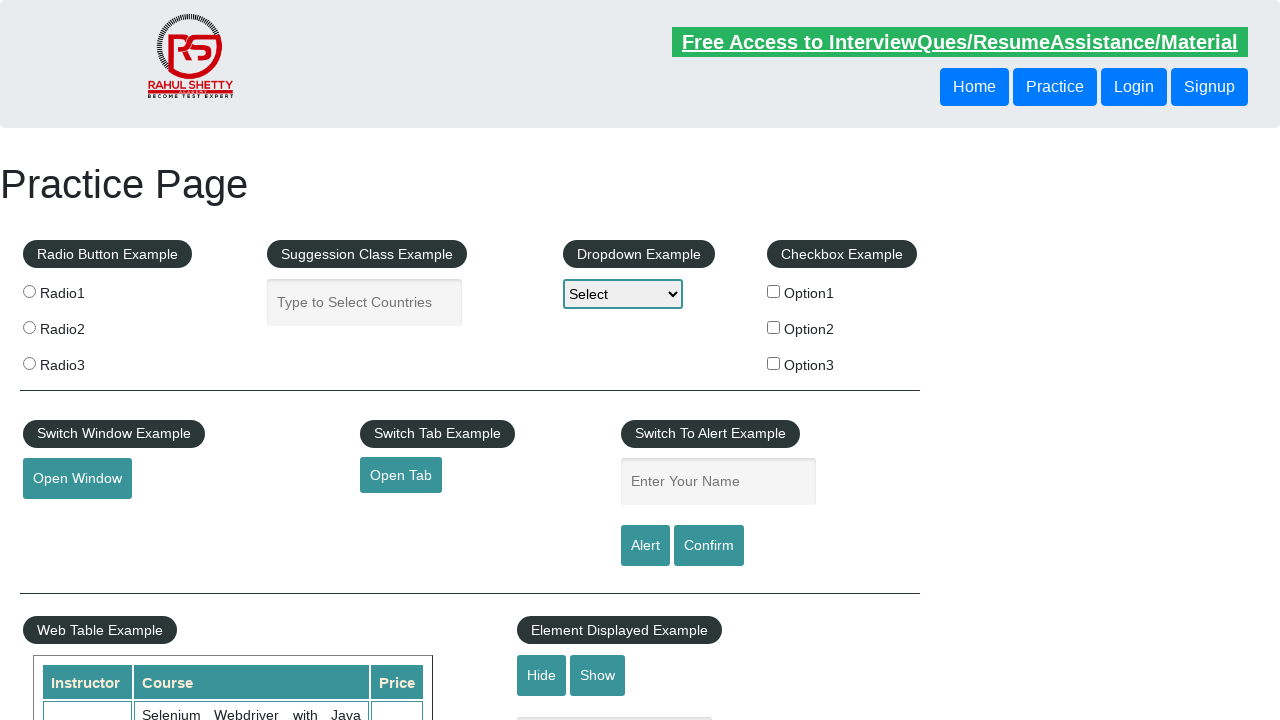

Clicked hide button to hide the textbox at (542, 675) on #hide-textbox
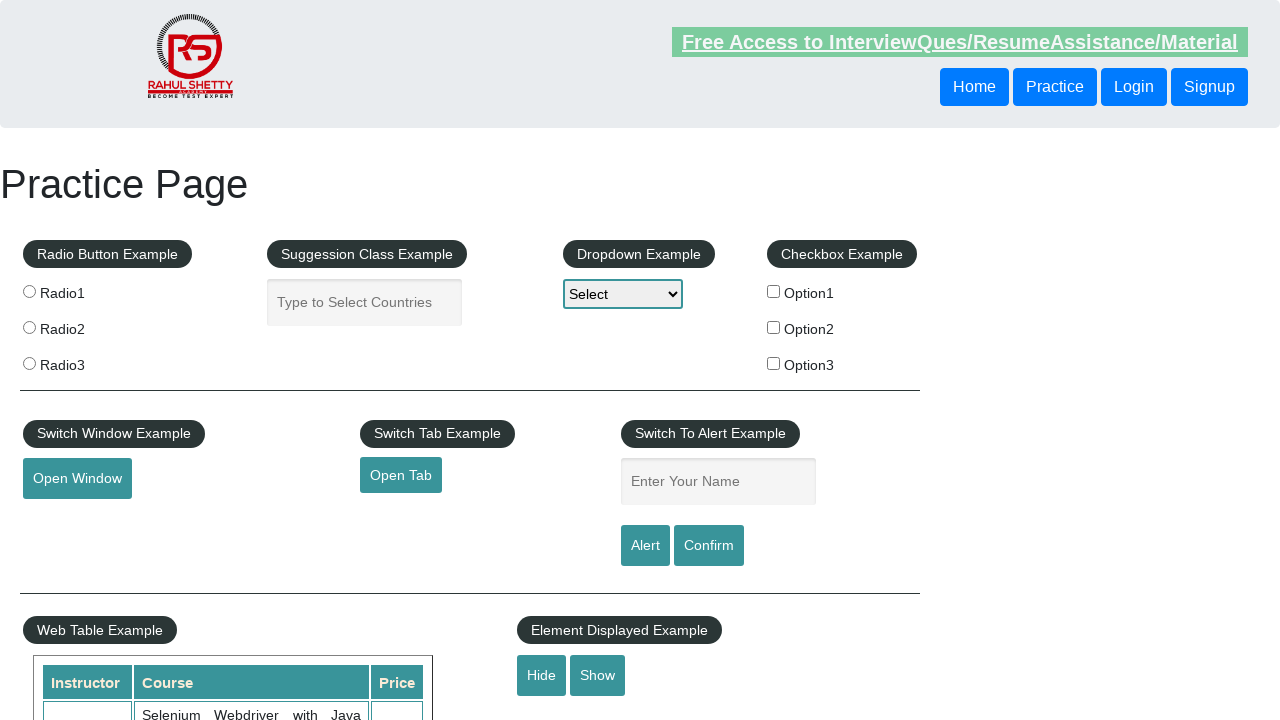

Verified textbox with placeholder 'Hide/Show Example' is now hidden
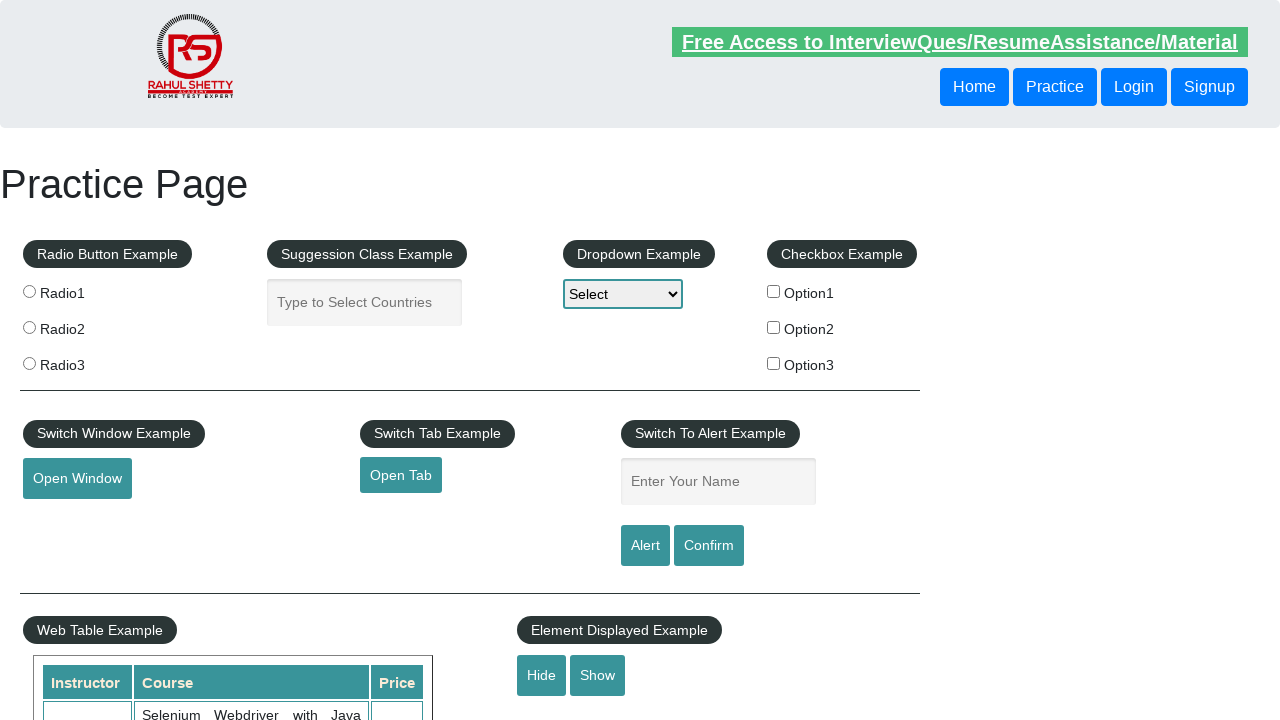

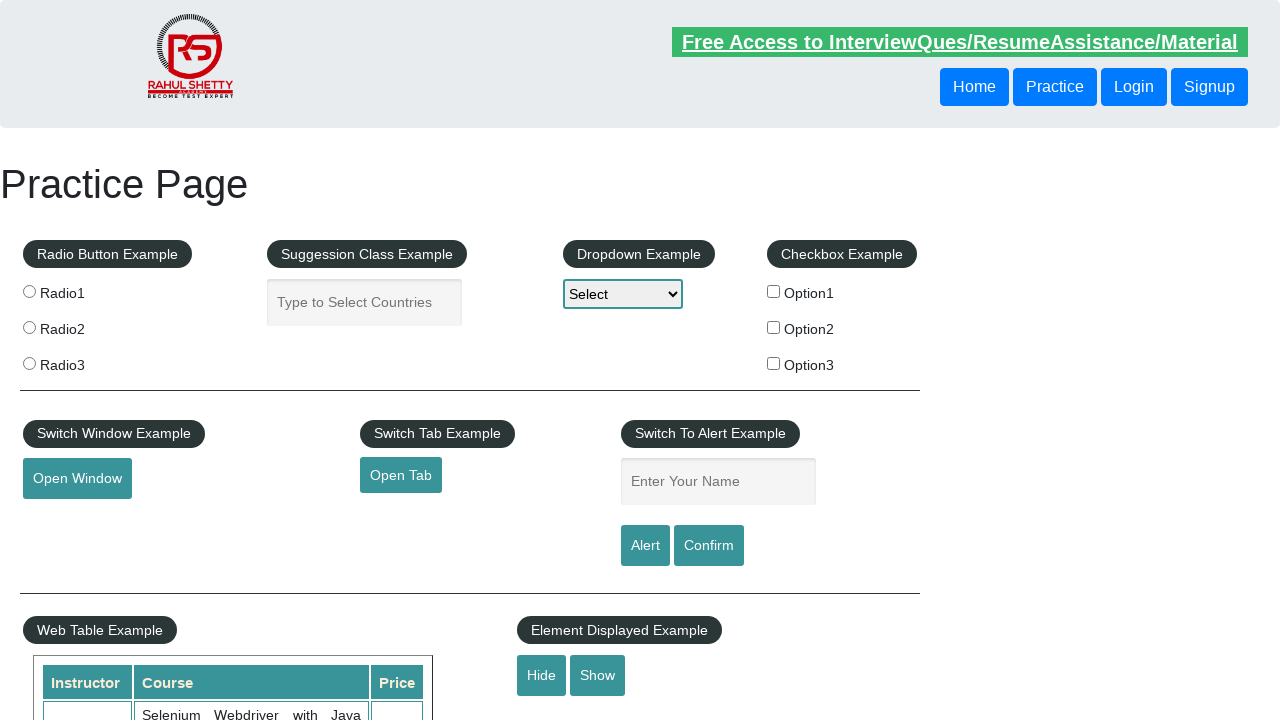